Tests that a 3-character password shows an error during registration

Starting URL: https://www.sharelane.com/cgi-bin/register.py

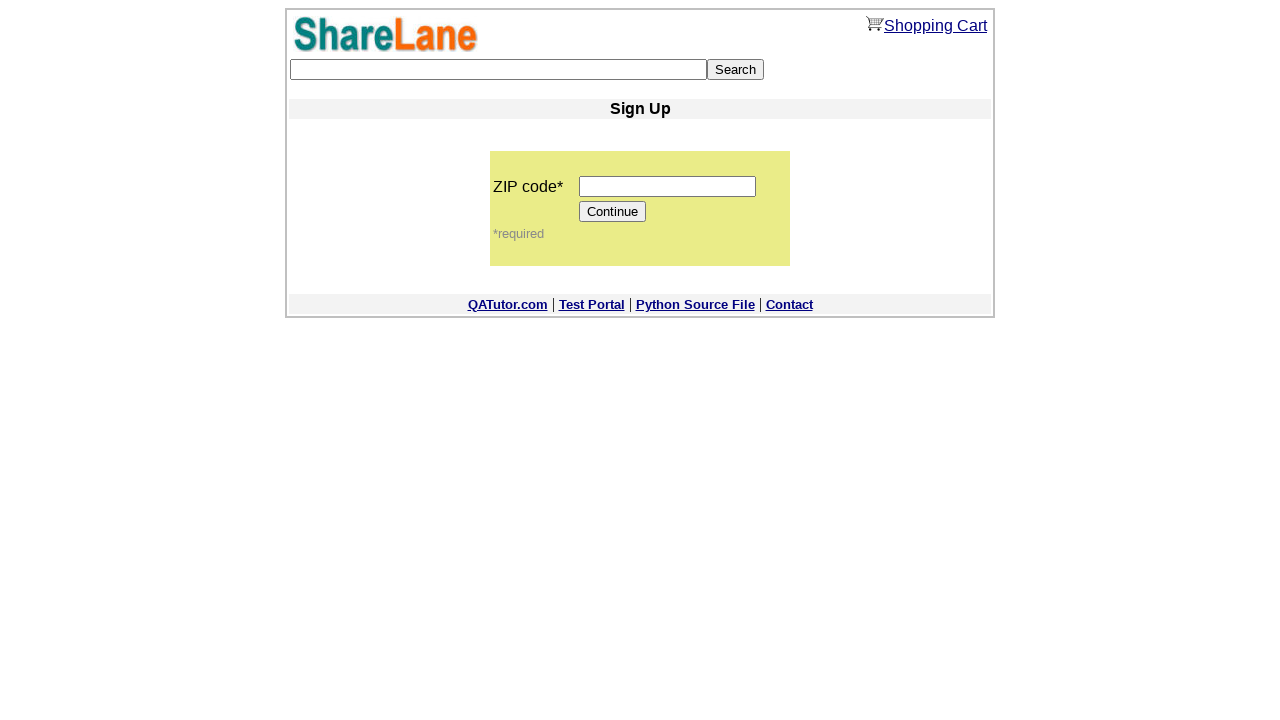

Filled zip code field with '90011' on input[name='zip_code']
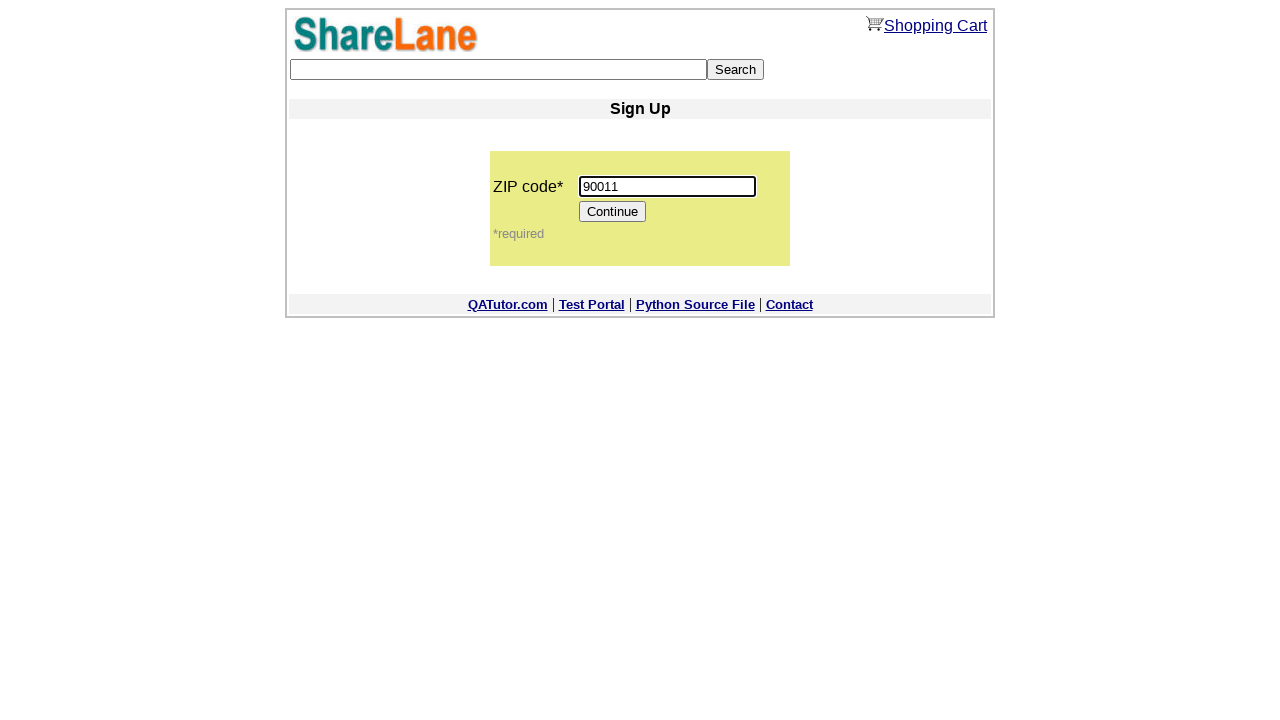

Clicked Continue button to proceed to registration form at (613, 212) on input[value='Continue']
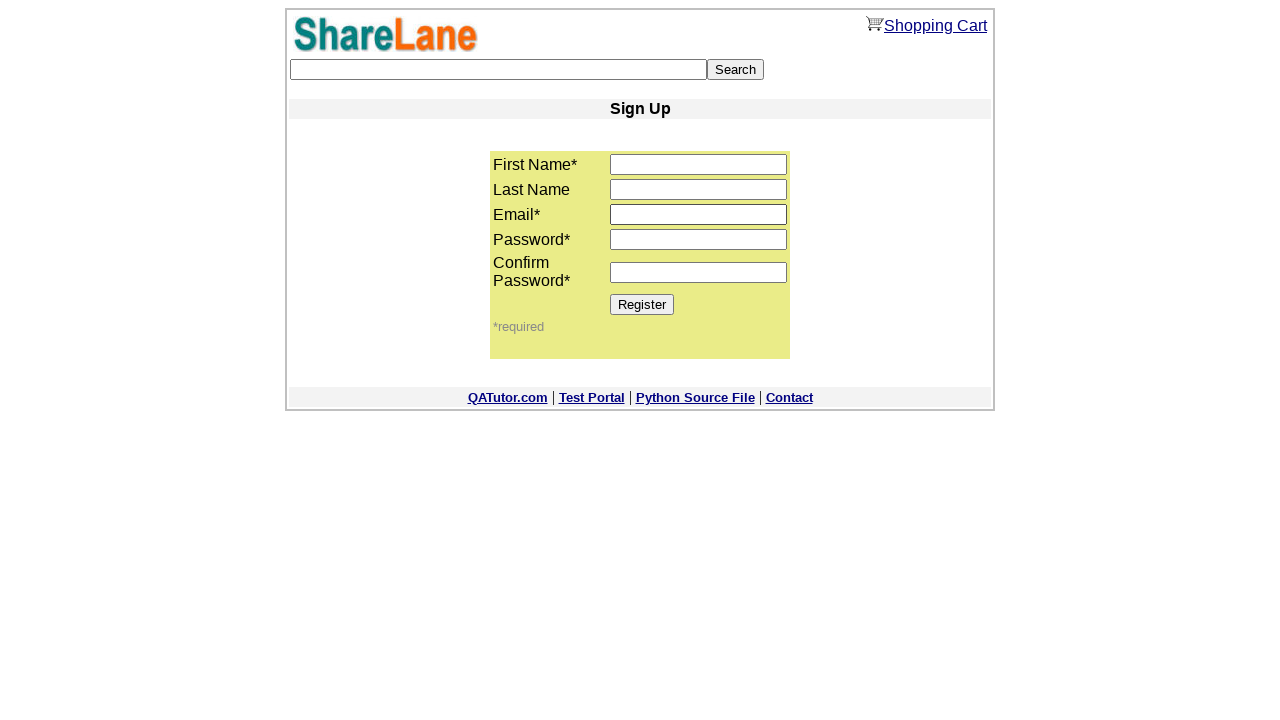

Filled first name field with 'stef' on input[name='first_name']
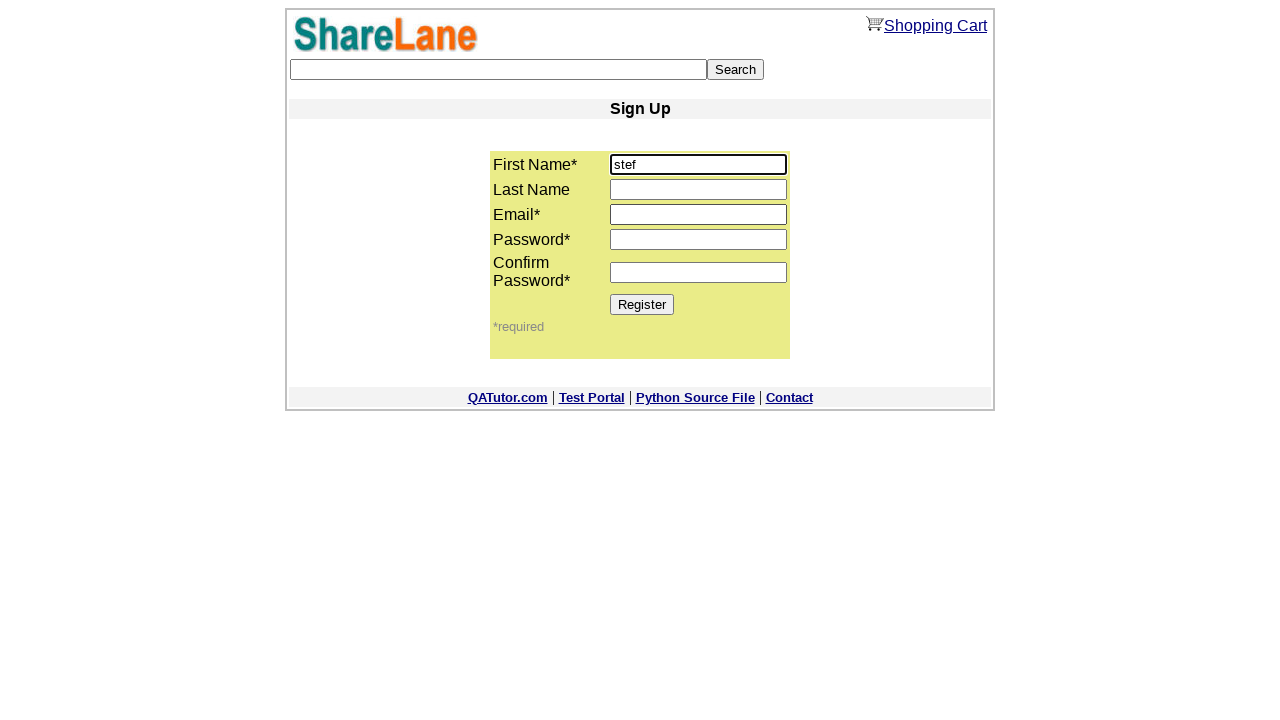

Filled last name field with 'lilk' on input[name='last_name']
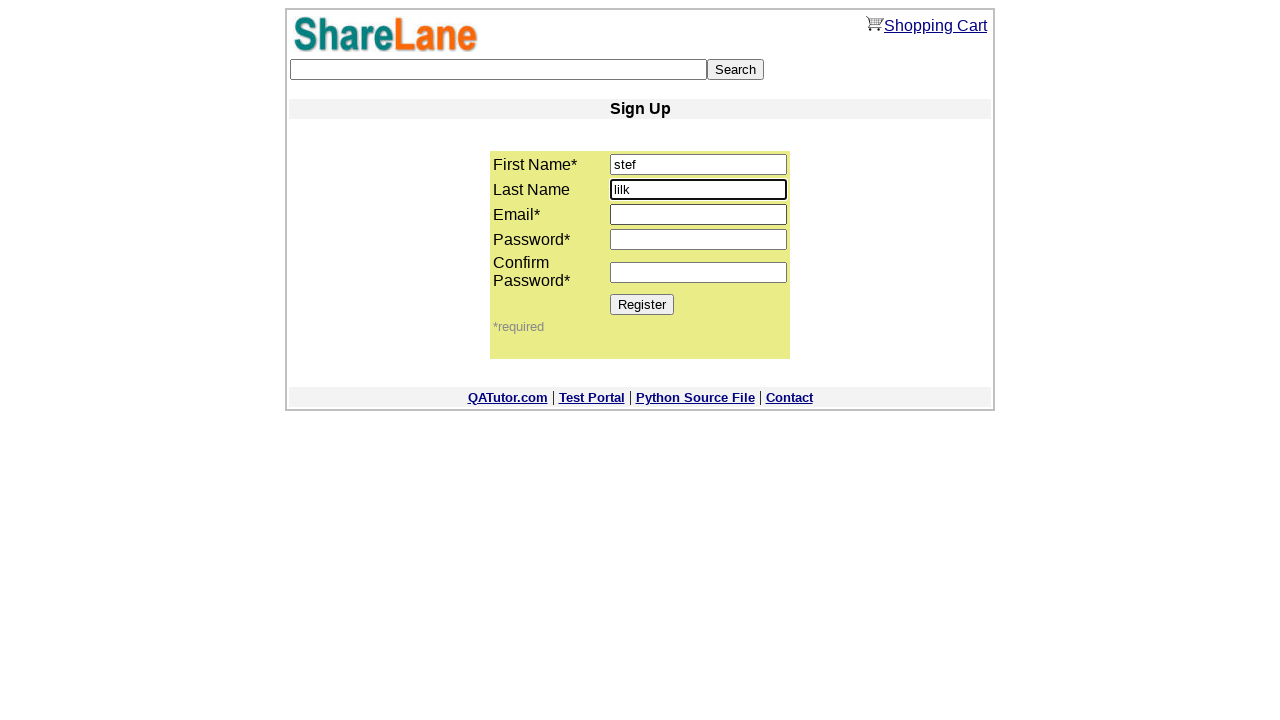

Filled email field with 'stefl1234@mail.ru' on input[name='email']
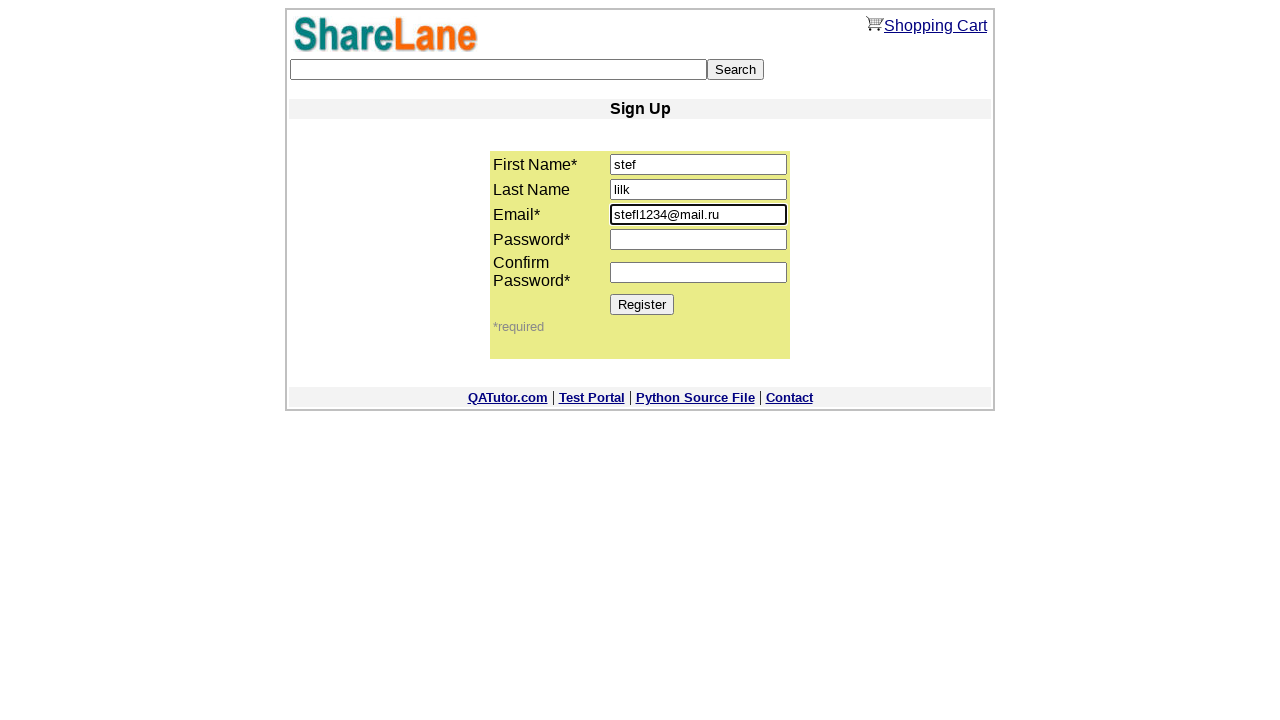

Filled password1 field with 3-character password '123' on input[name='password1']
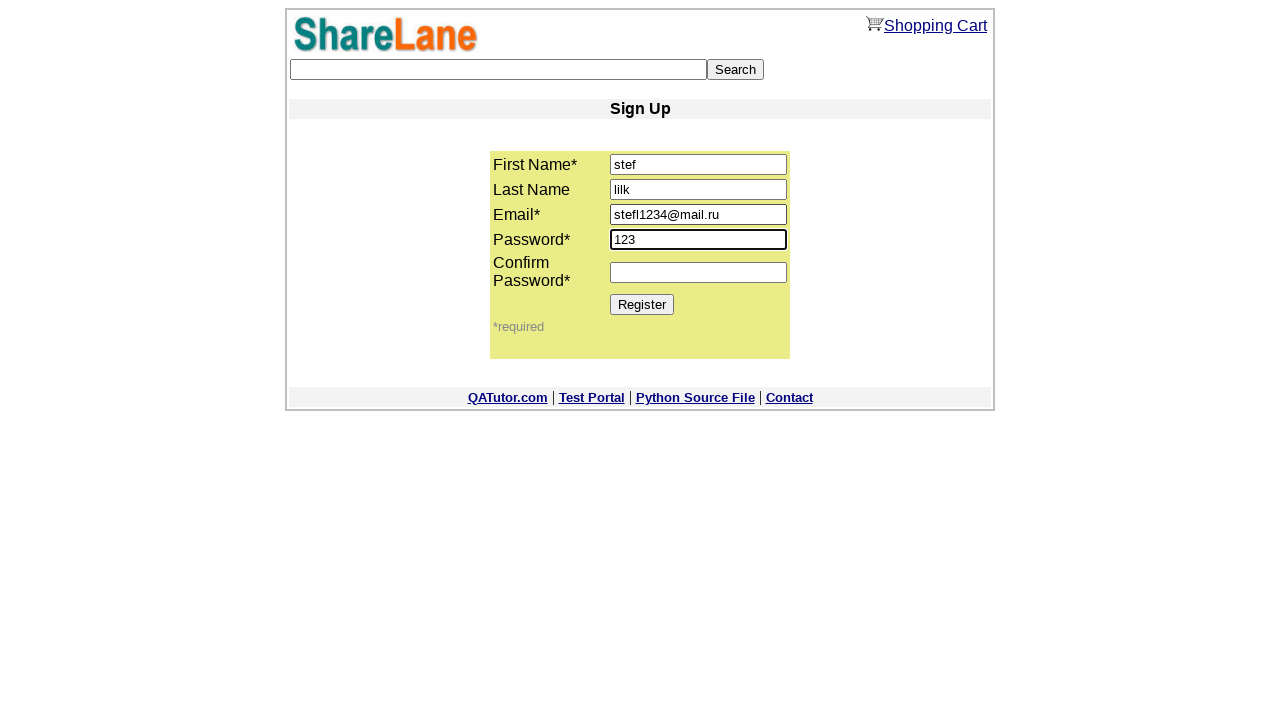

Filled password2 field with 3-character password '123' on input[name='password2']
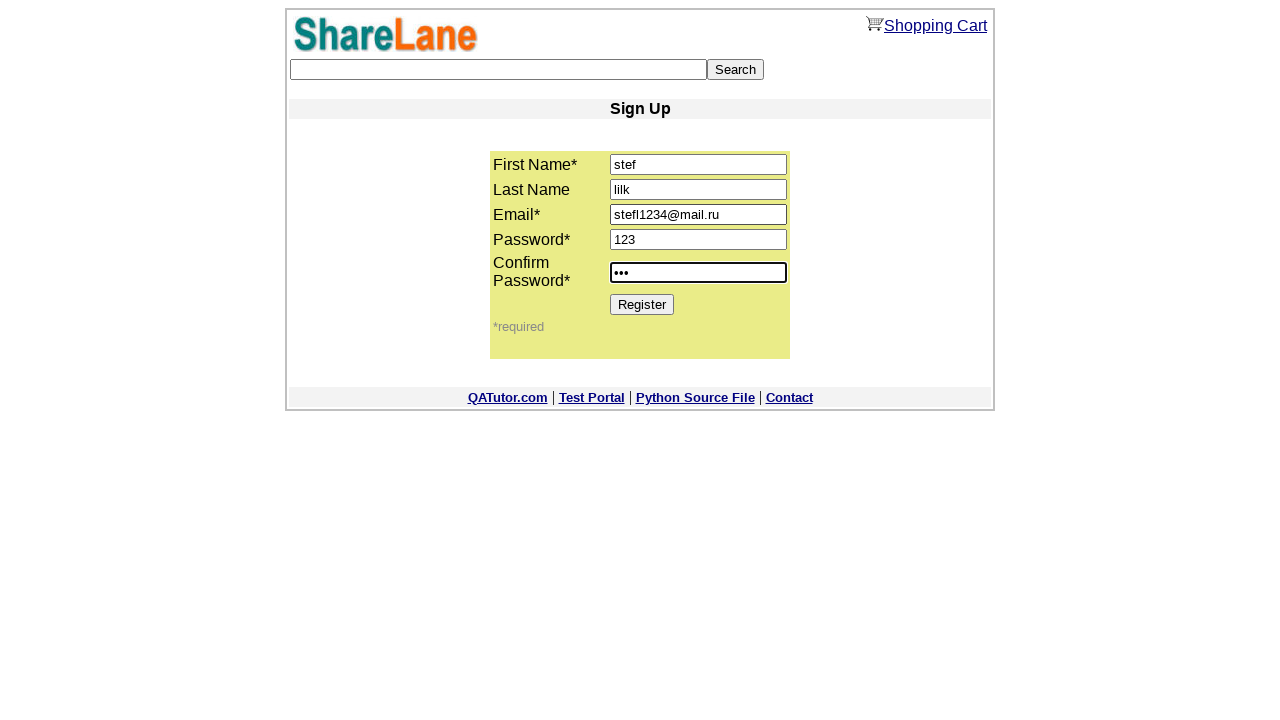

Clicked Register button to submit registration form at (642, 304) on input[value='Register']
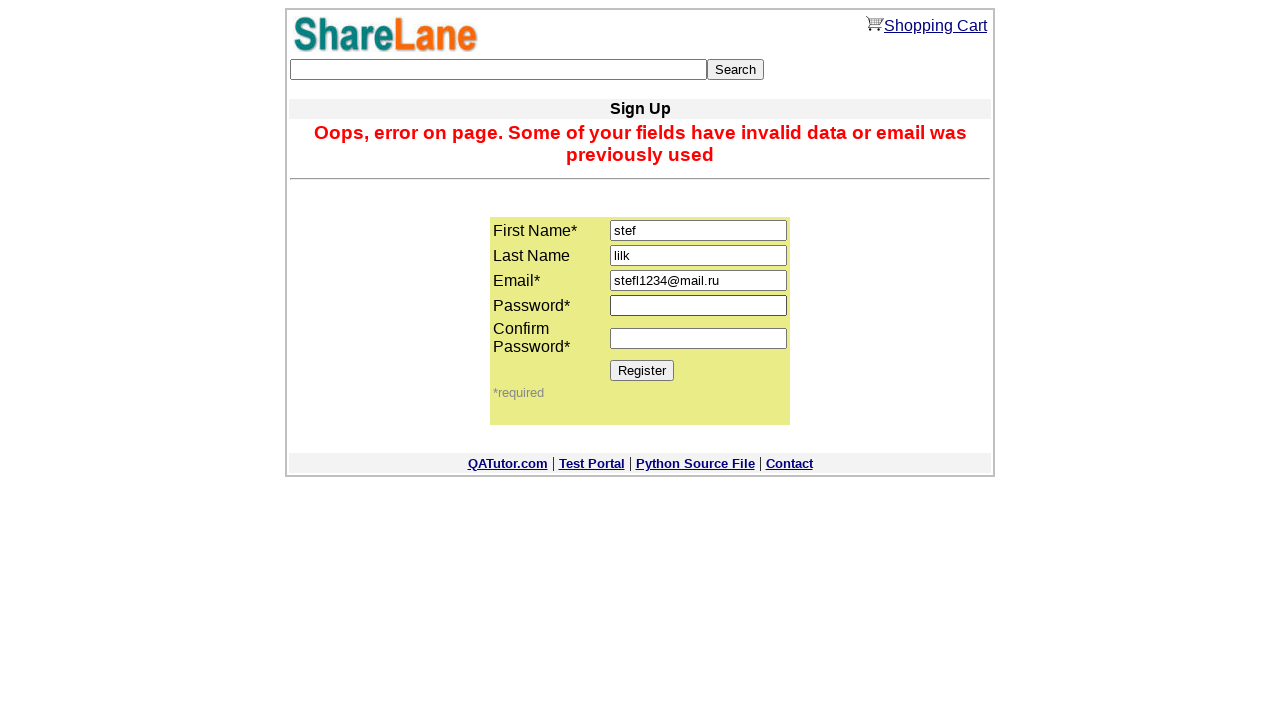

Error message appeared confirming 3-character password validation failure
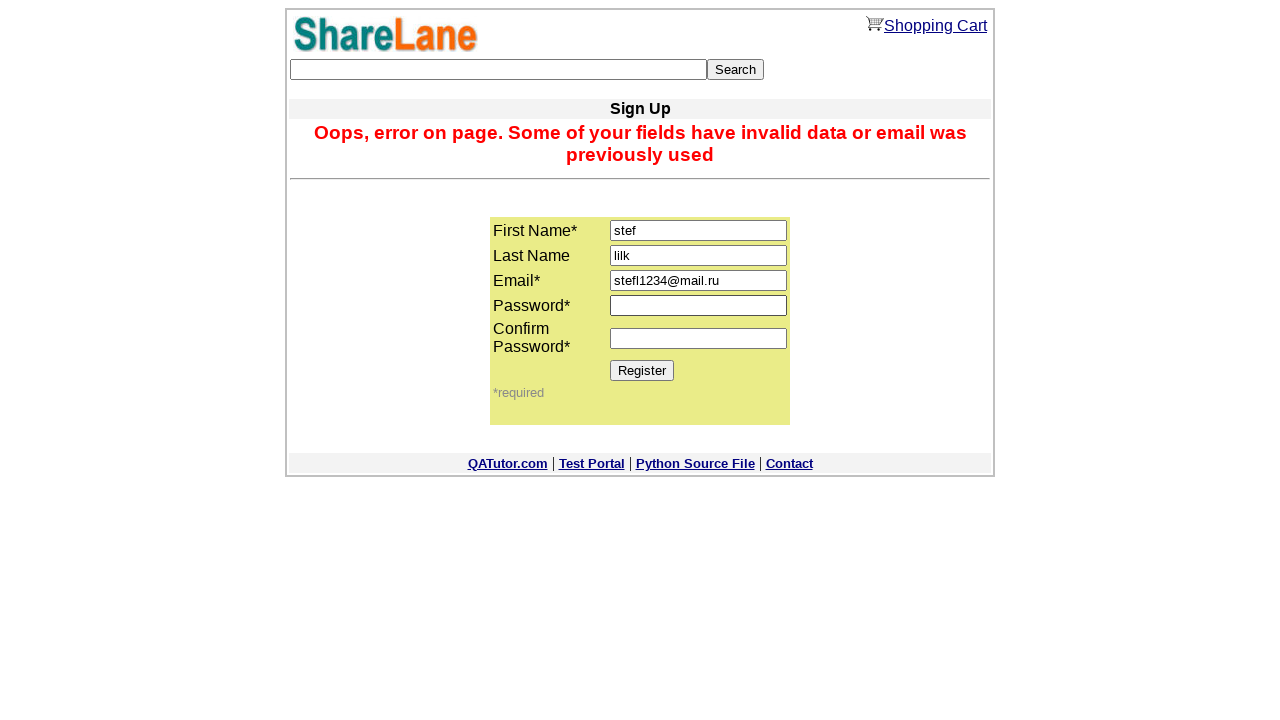

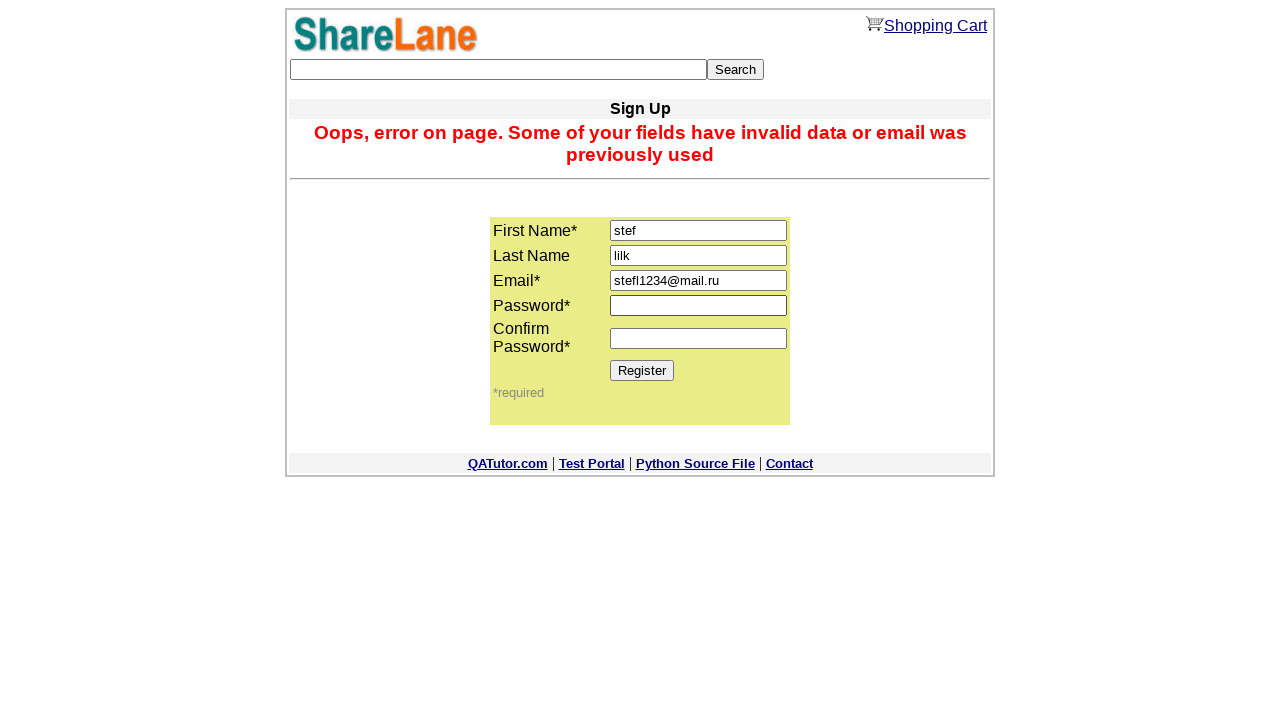